Tests filling a numeric age field with a number value and verifies it is set correctly

Starting URL: https://osstep.github.io/action_fill

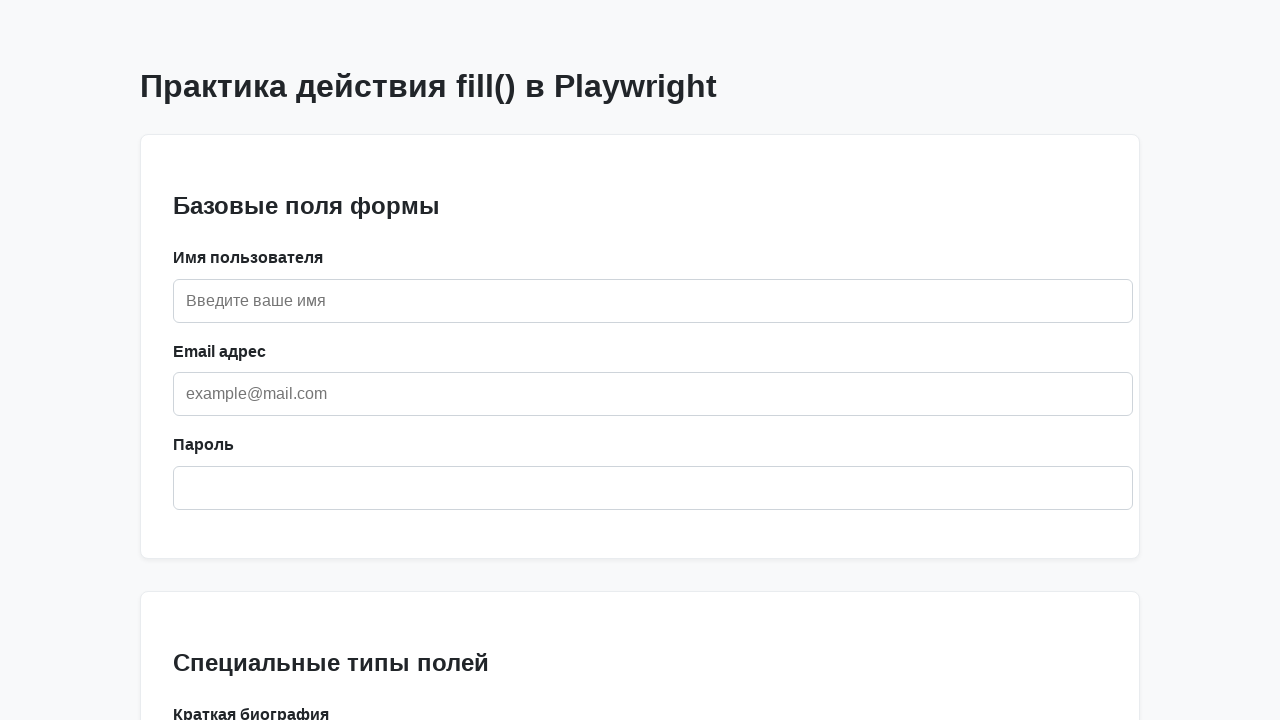

Located age field by label 'Возраст'
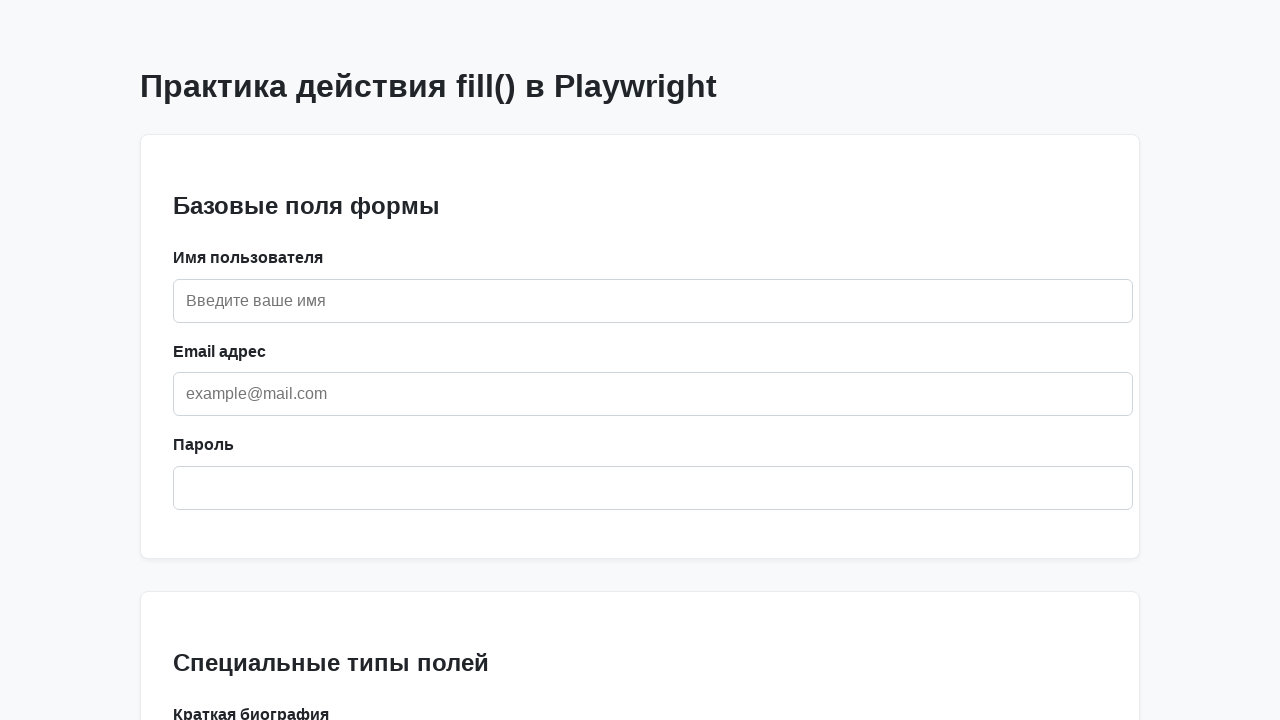

Filled age field with numeric value '30' on internal:label="\u0412\u043e\u0437\u0440\u0430\u0441\u0442"i
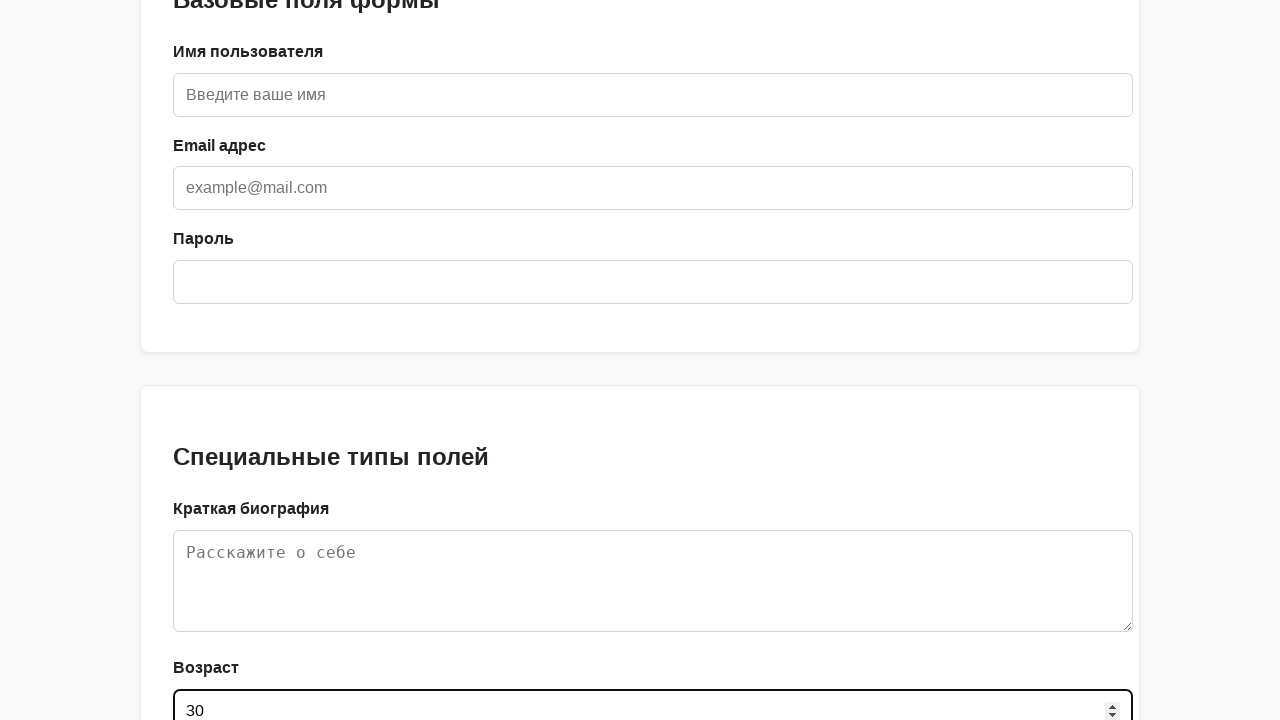

Verified that age field contains value '30'
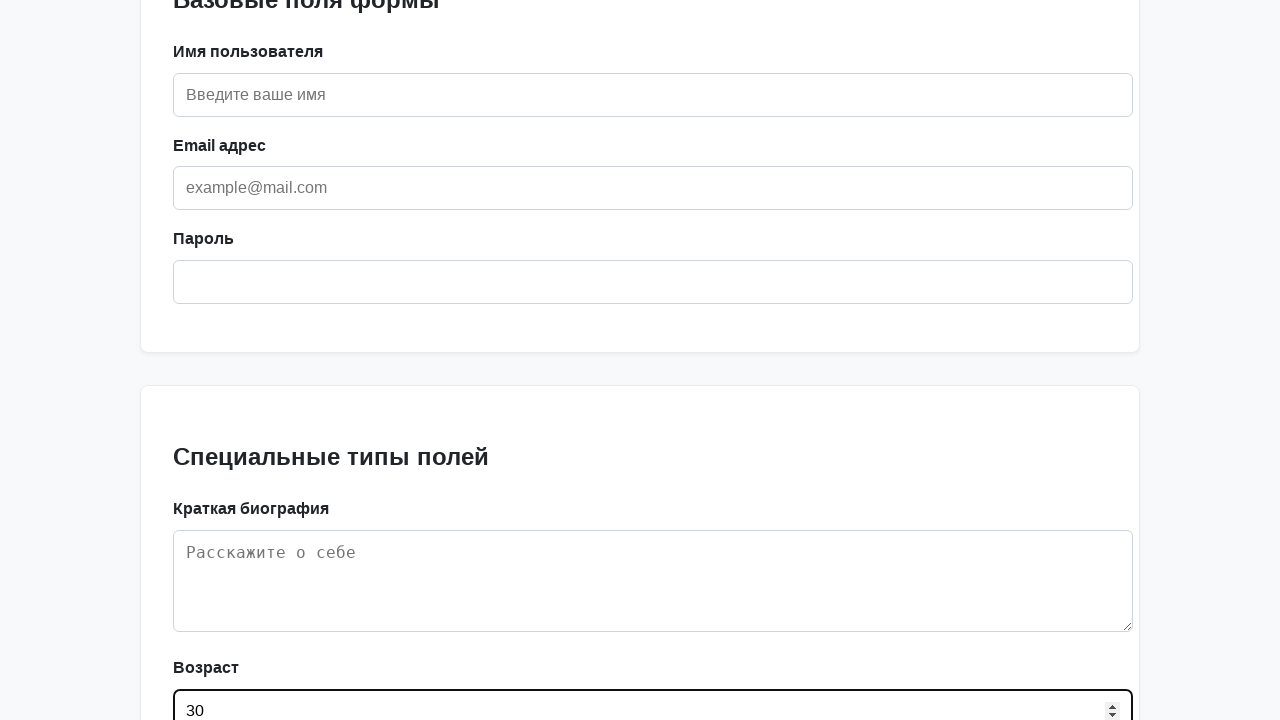

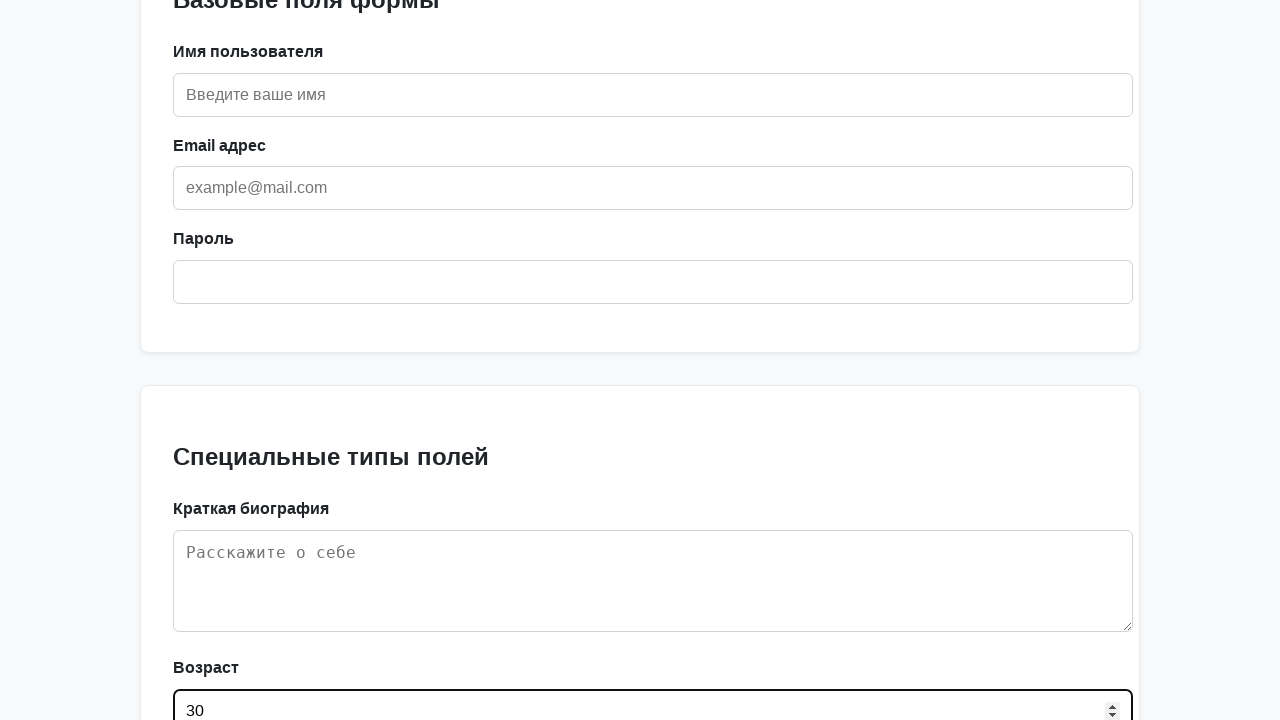